Demonstrates XPath OR operator by locating an email field using multiple conditions joined with 'or'

Starting URL: https://www.tutorialspoint.com/selenium/practice/selenium_automation_practice.php

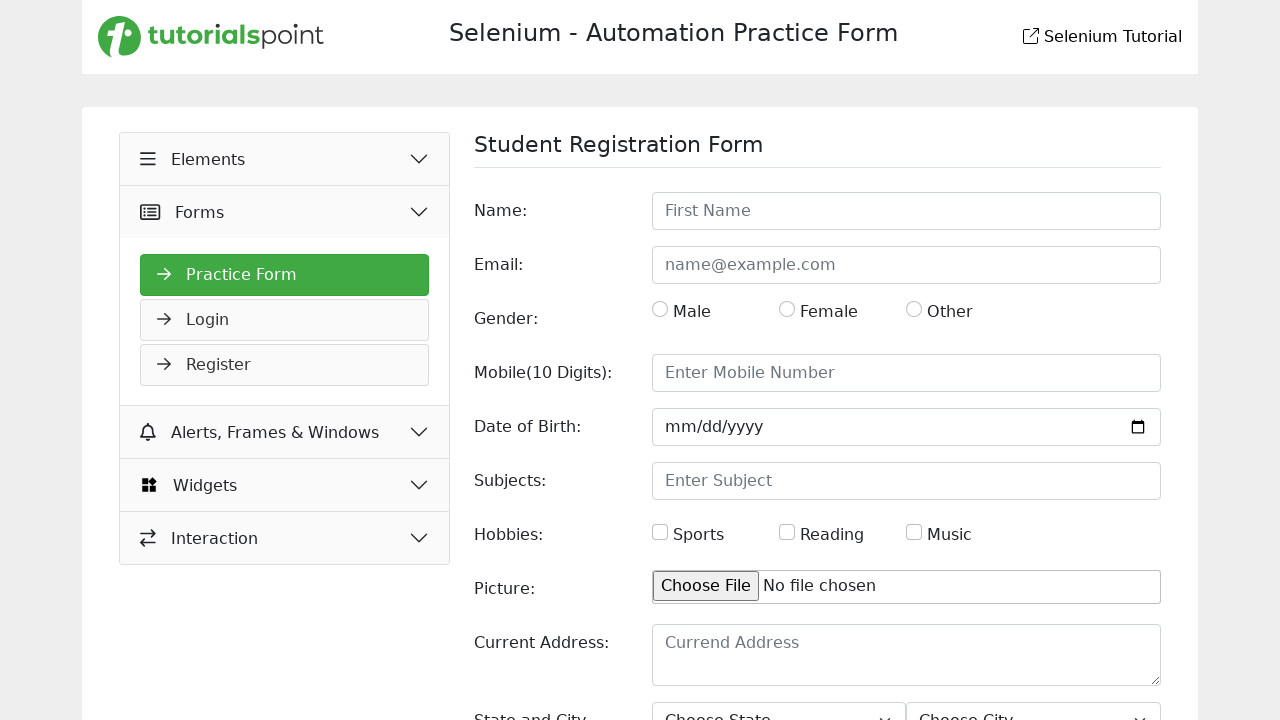

Waited for page to load
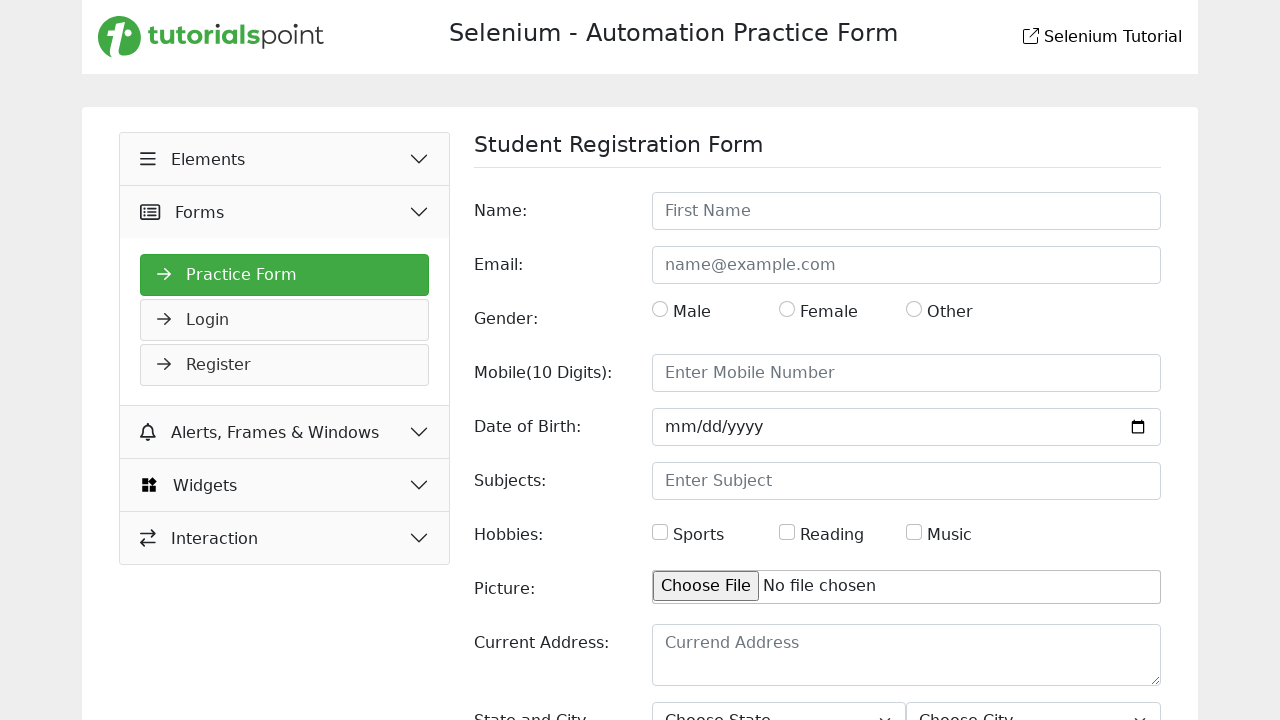

Filled email field using XPath OR operator to locate field by id containing 'email' or placeholder 'name@example.com' on //*[contains(@id,'email') or @placeholder='name@example.com']
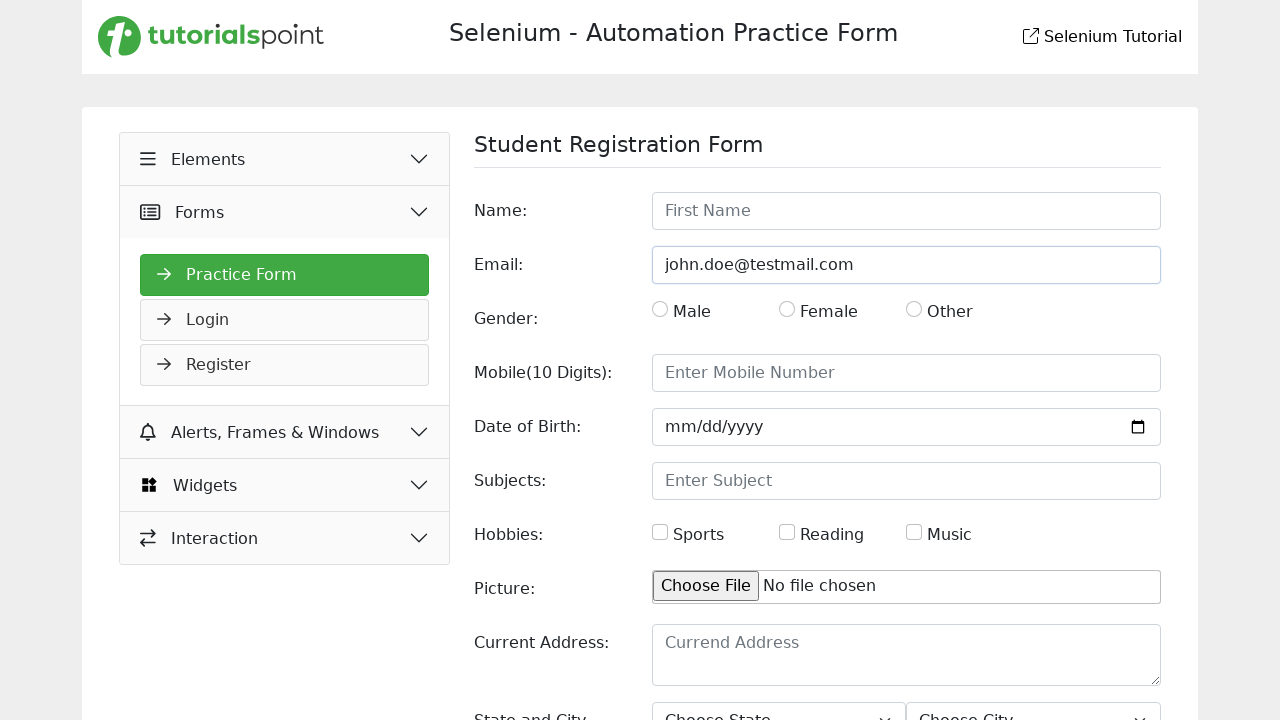

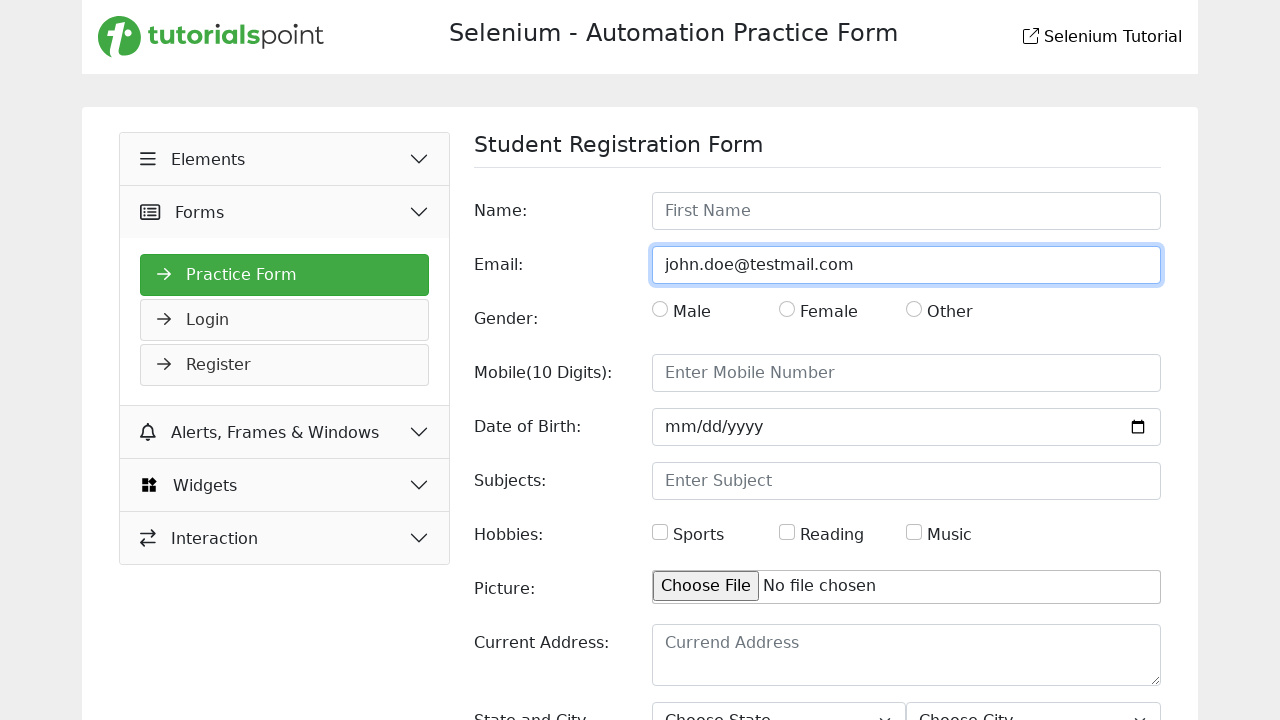